Tests table sorting using semantic class attributes on the second table, clicking the Due column header to sort in ascending order.

Starting URL: http://the-internet.herokuapp.com/tables

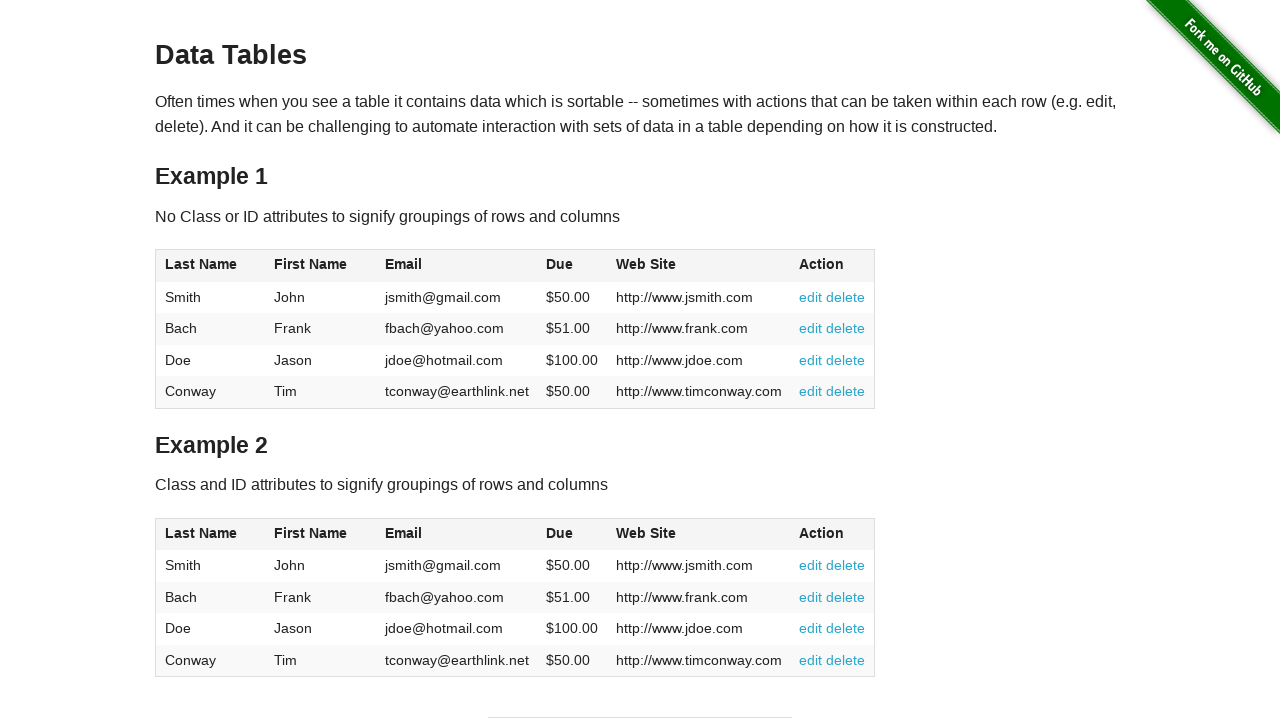

Clicked the Due column header in the second table to sort at (560, 533) on #table2 thead .dues
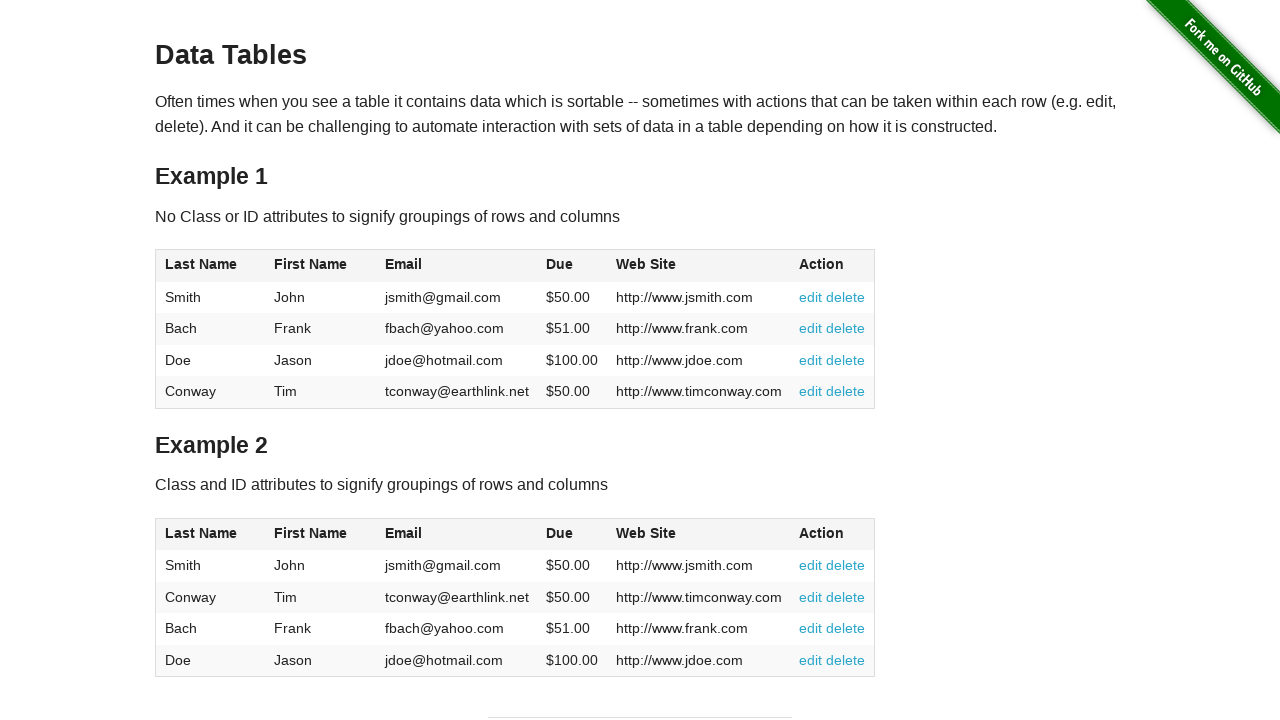

Table sorted in ascending order by Due column
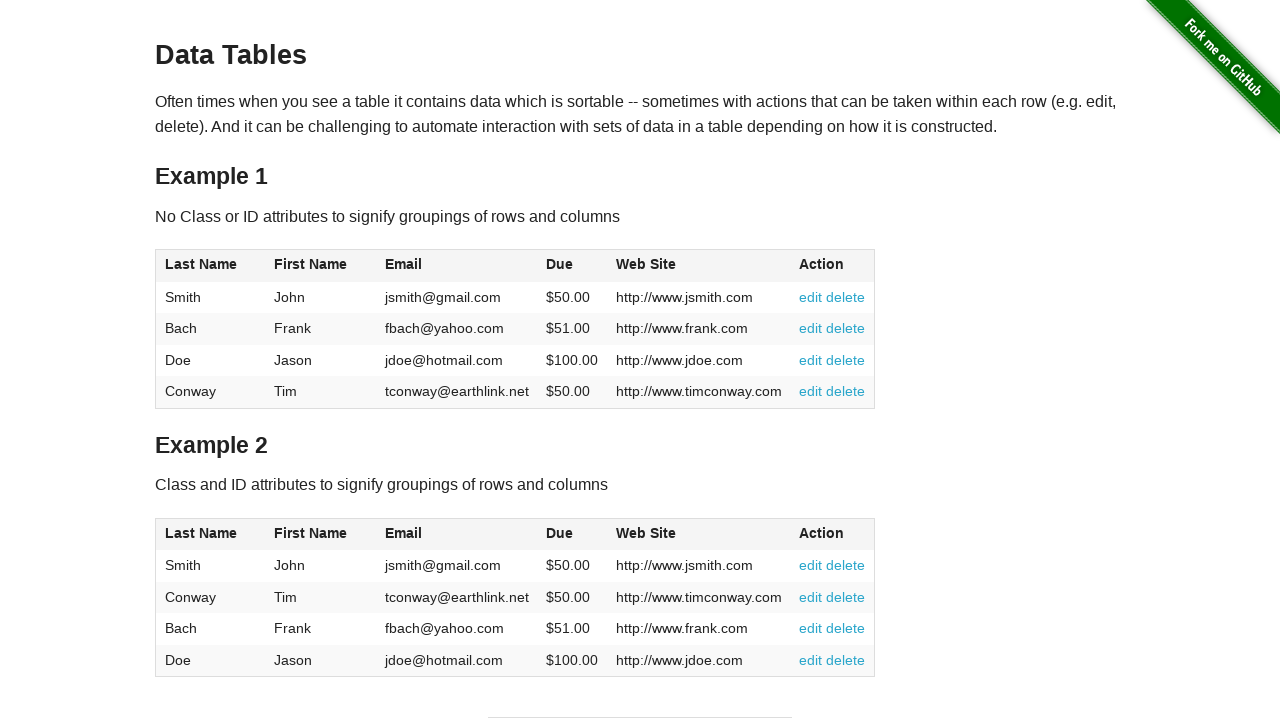

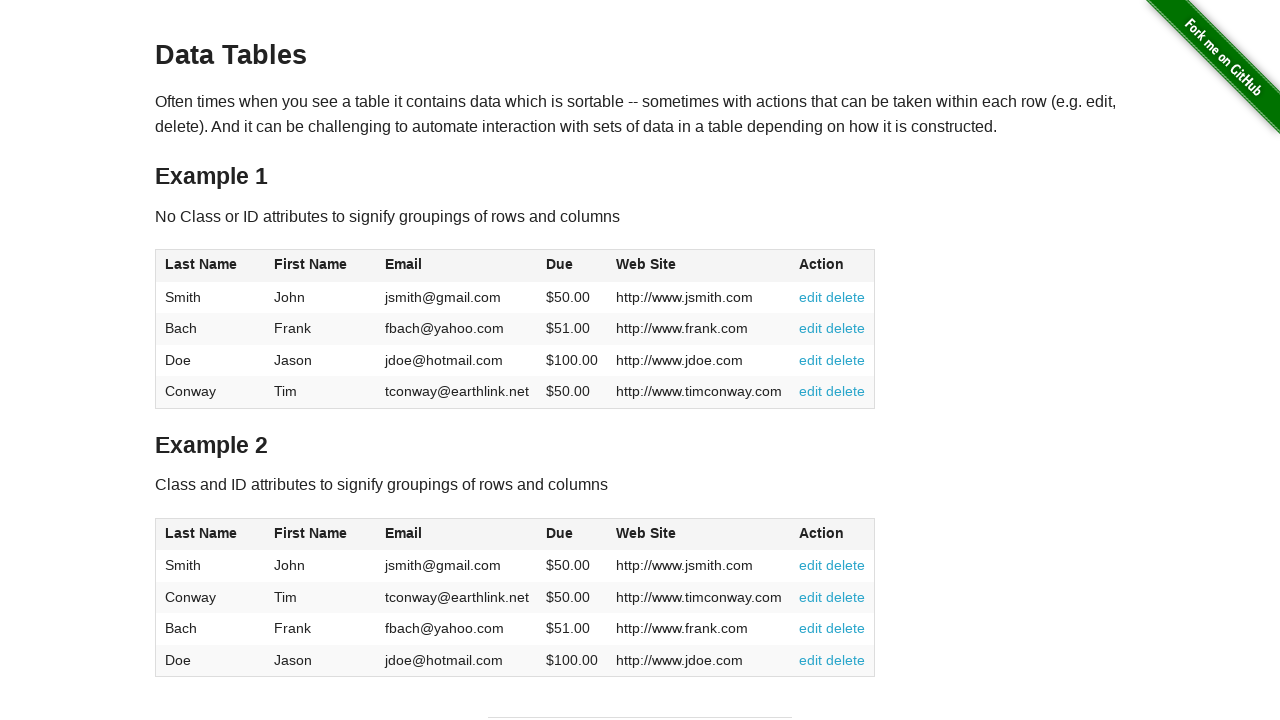